Tests dismissing a prompt dialog (clicking Cancel) and verifying it closes

Starting URL: https://www.selenium.dev/documentation/webdriver/browser/alerts/

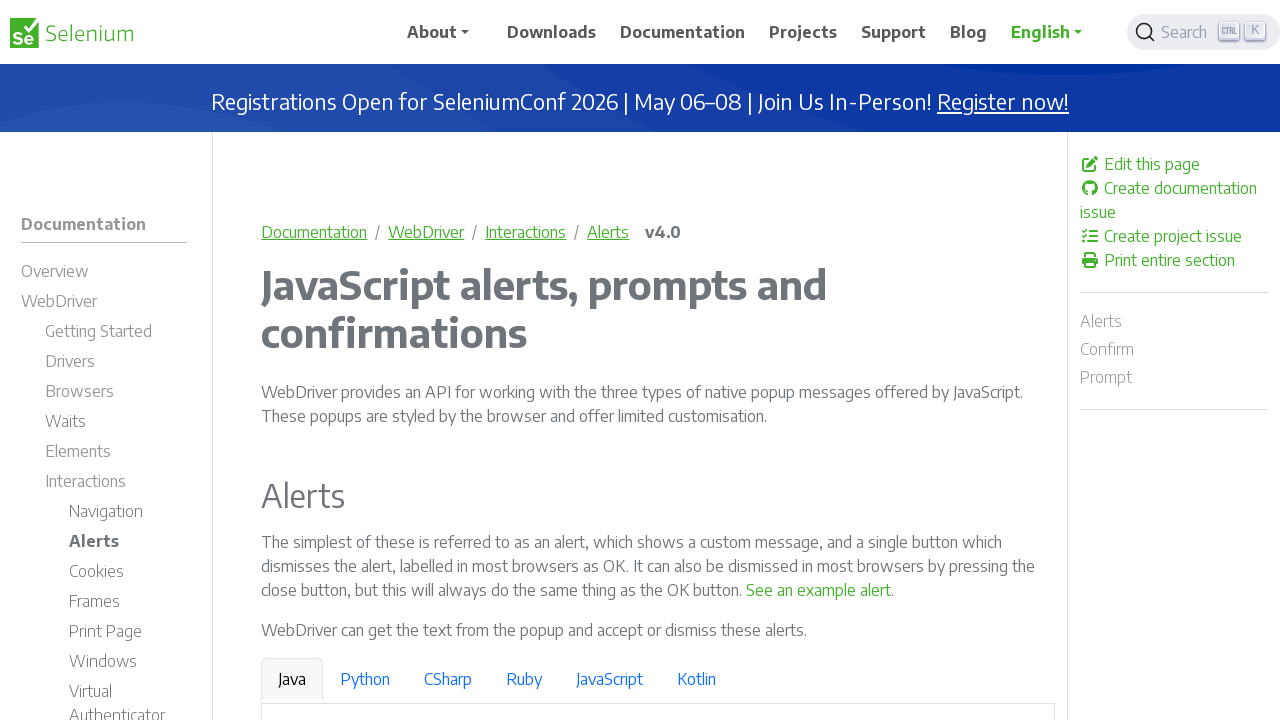

Set up dialog handler to dismiss (Cancel) on any prompt
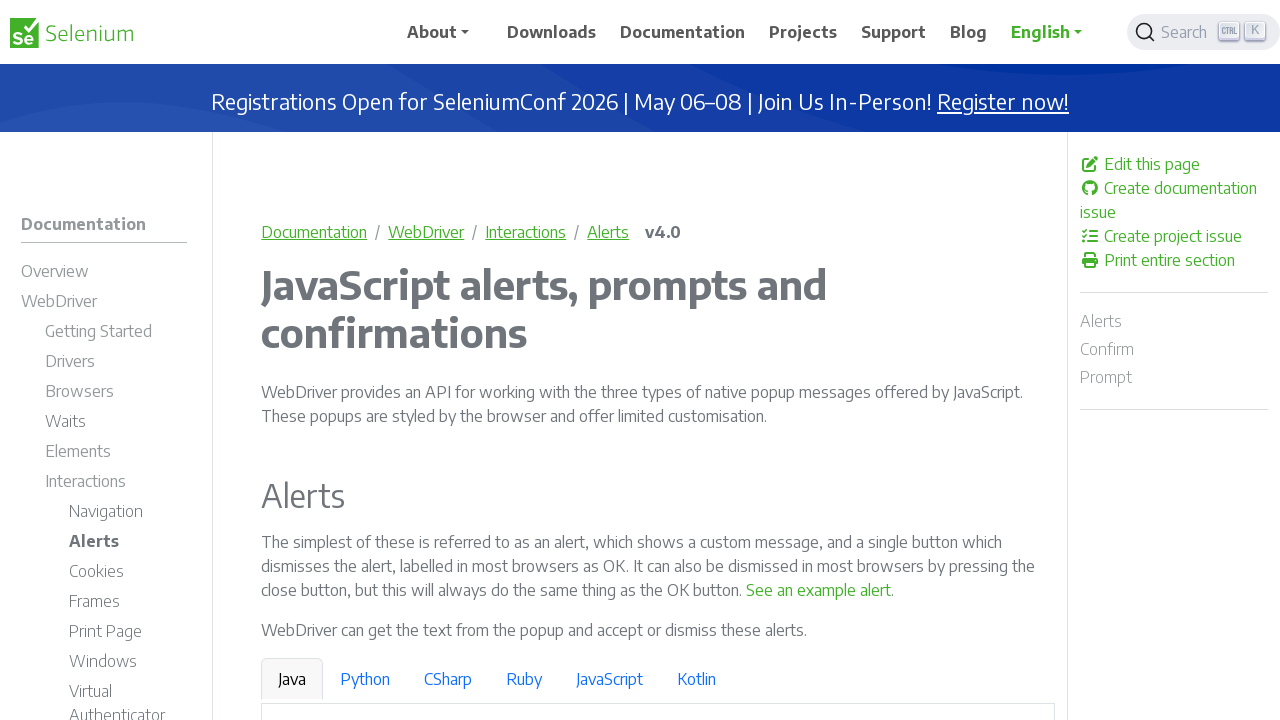

Clicked 'See a sample prompt' link to trigger prompt dialog at (627, 360) on text='See a sample prompt'
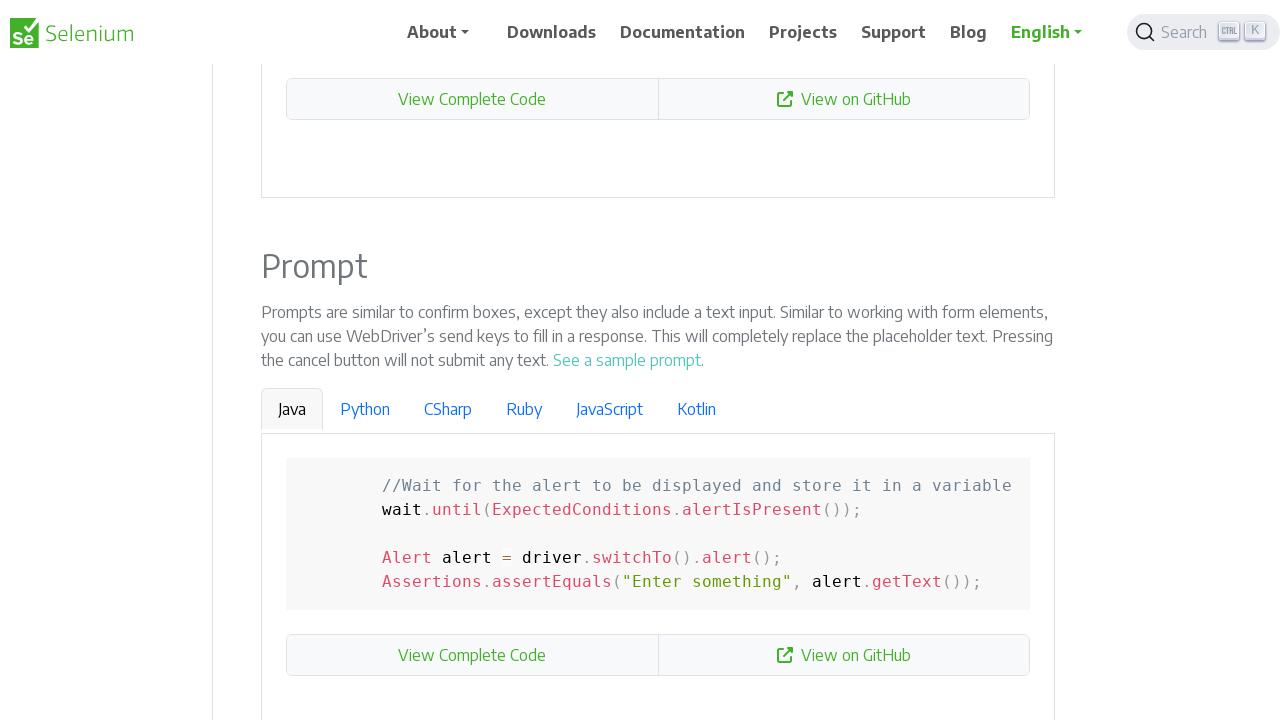

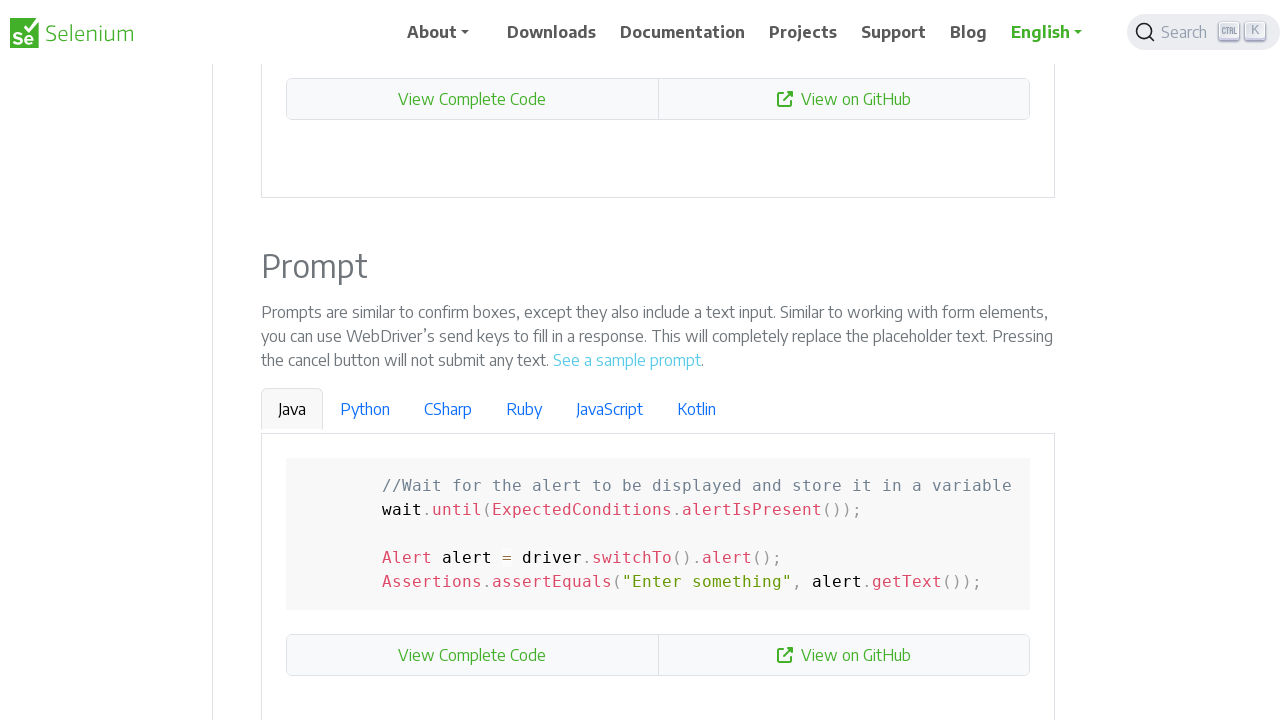